Navigates to the PSX (Pakistan Stock Exchange) company announcements page, handles any iframes by switching back to main content, and verifies that the announcements table with headers and data rows loads successfully.

Starting URL: https://dps.psx.com.pk/announcements/companies

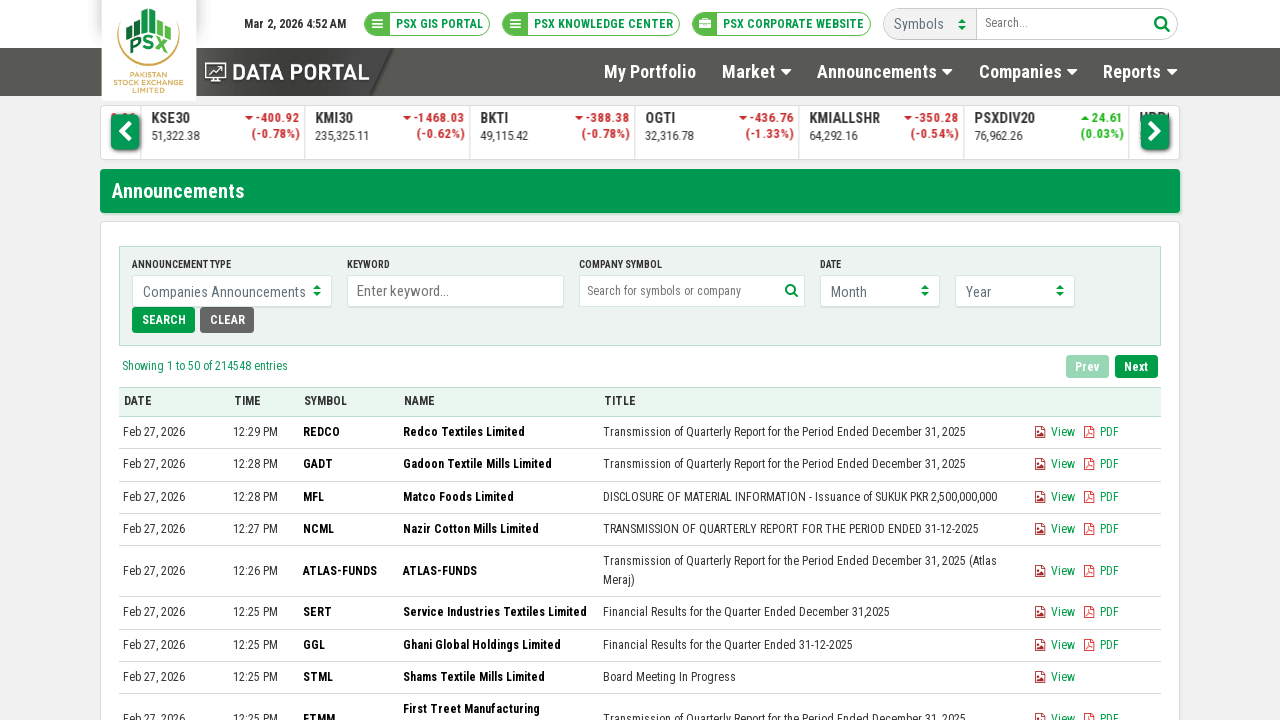

Accessed main frame to ensure we're on main content
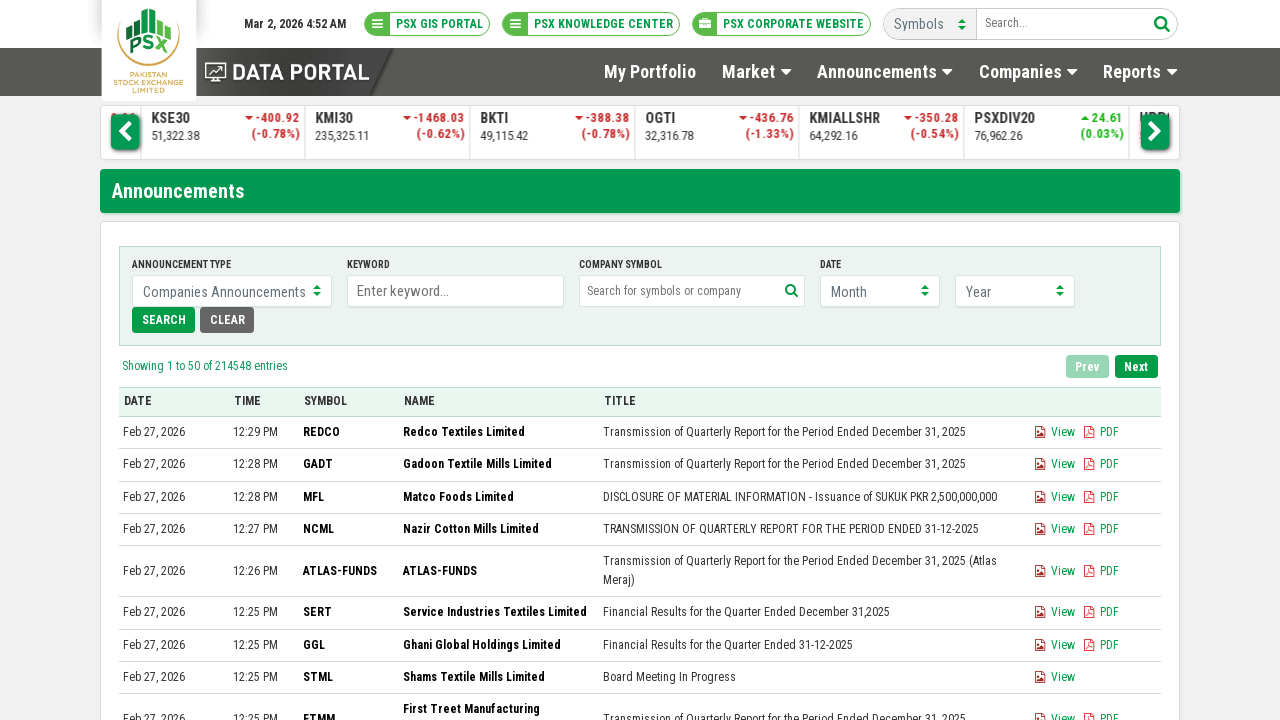

Announcements table loaded successfully
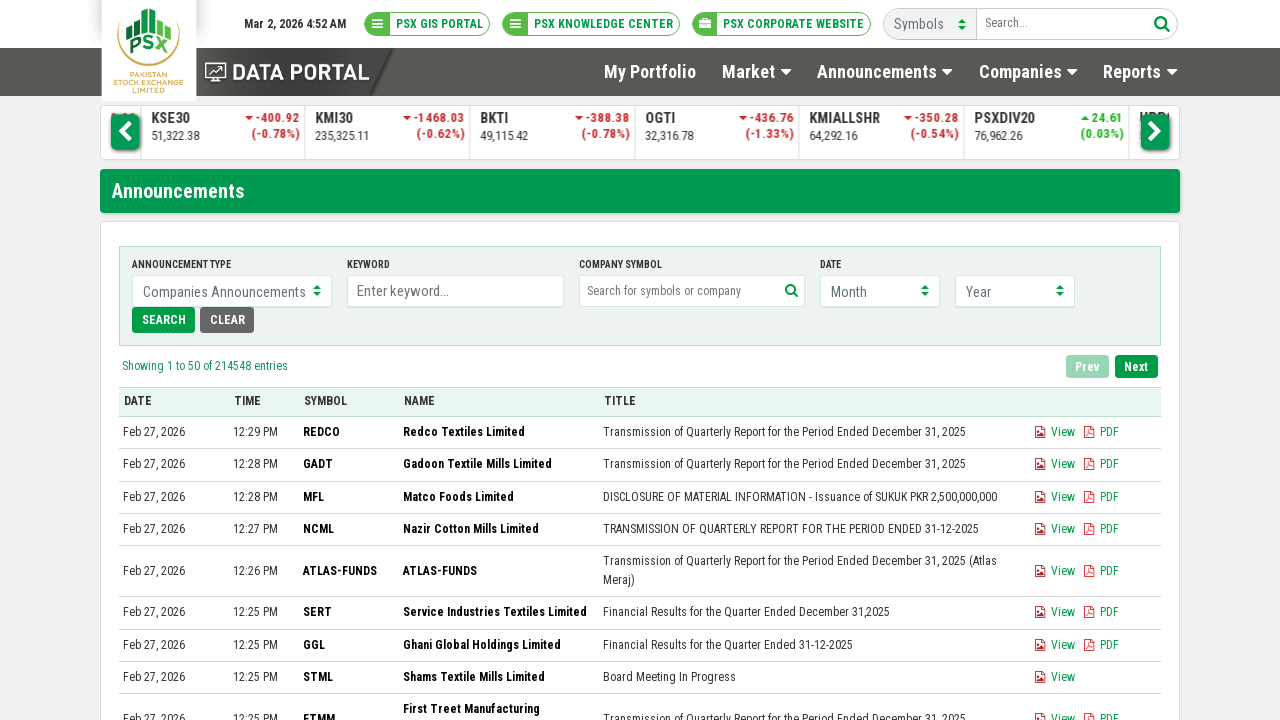

Table headers verified and loaded
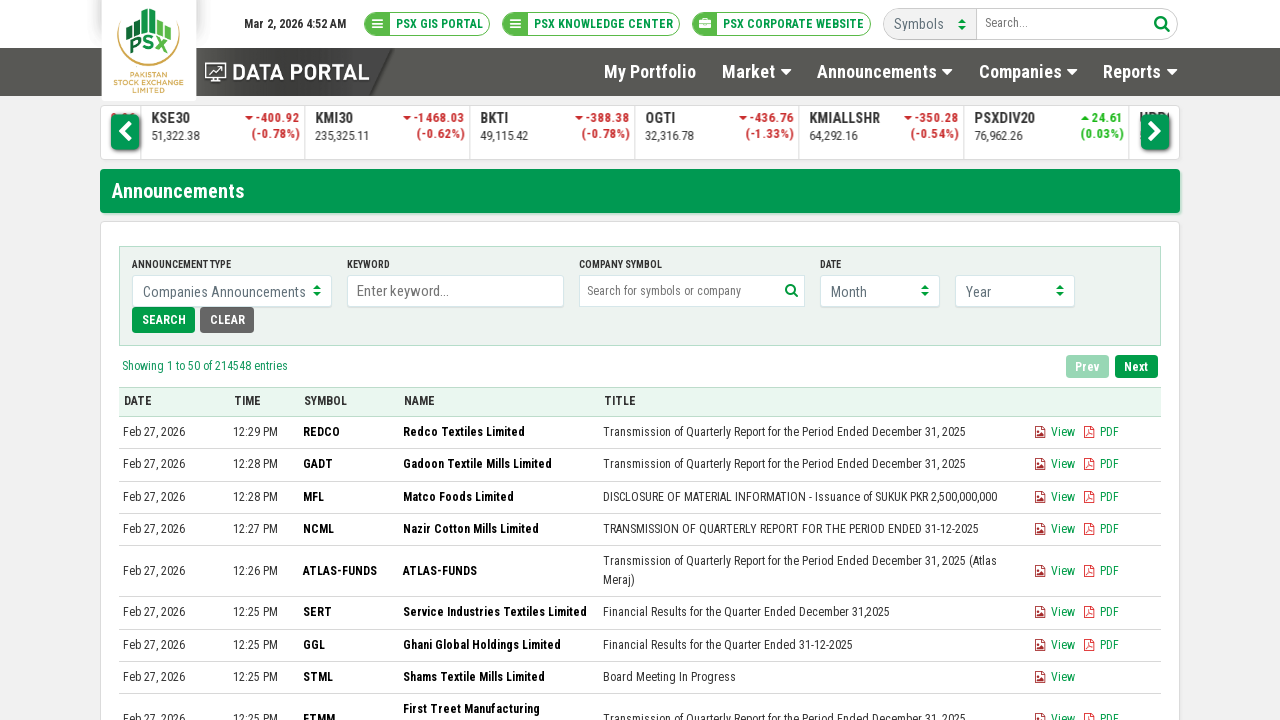

Table body with data rows verified and loaded
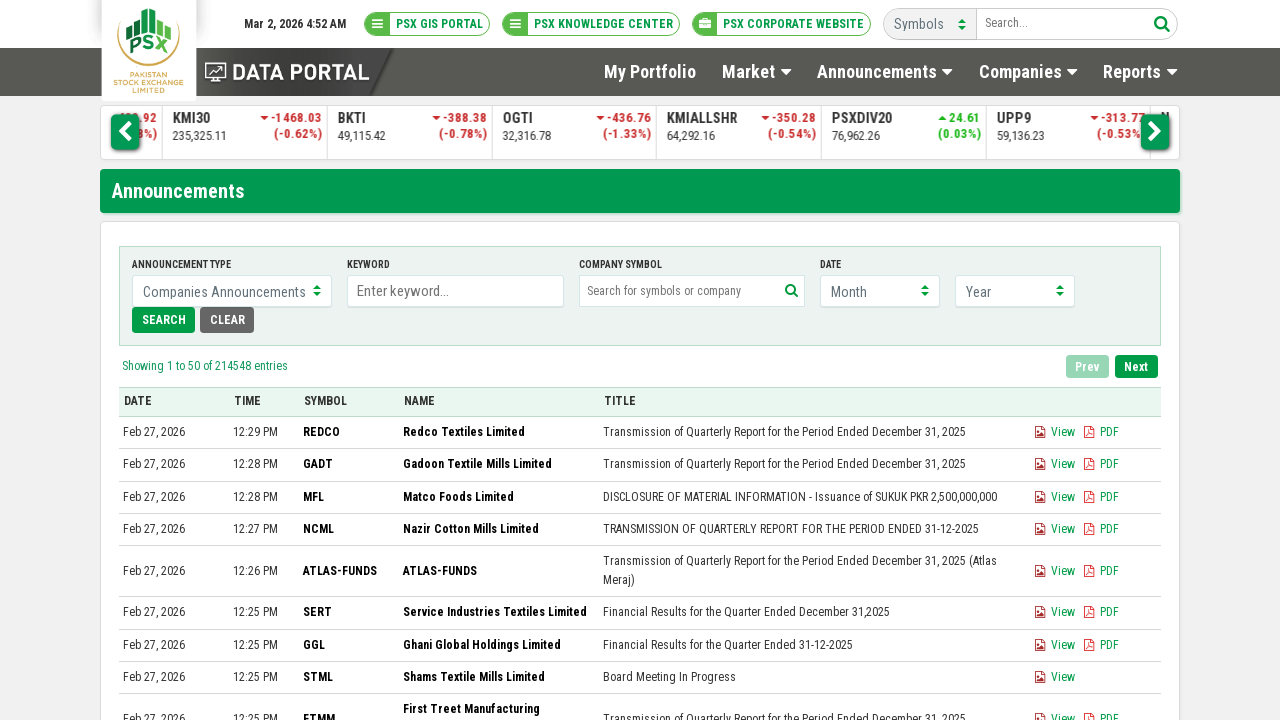

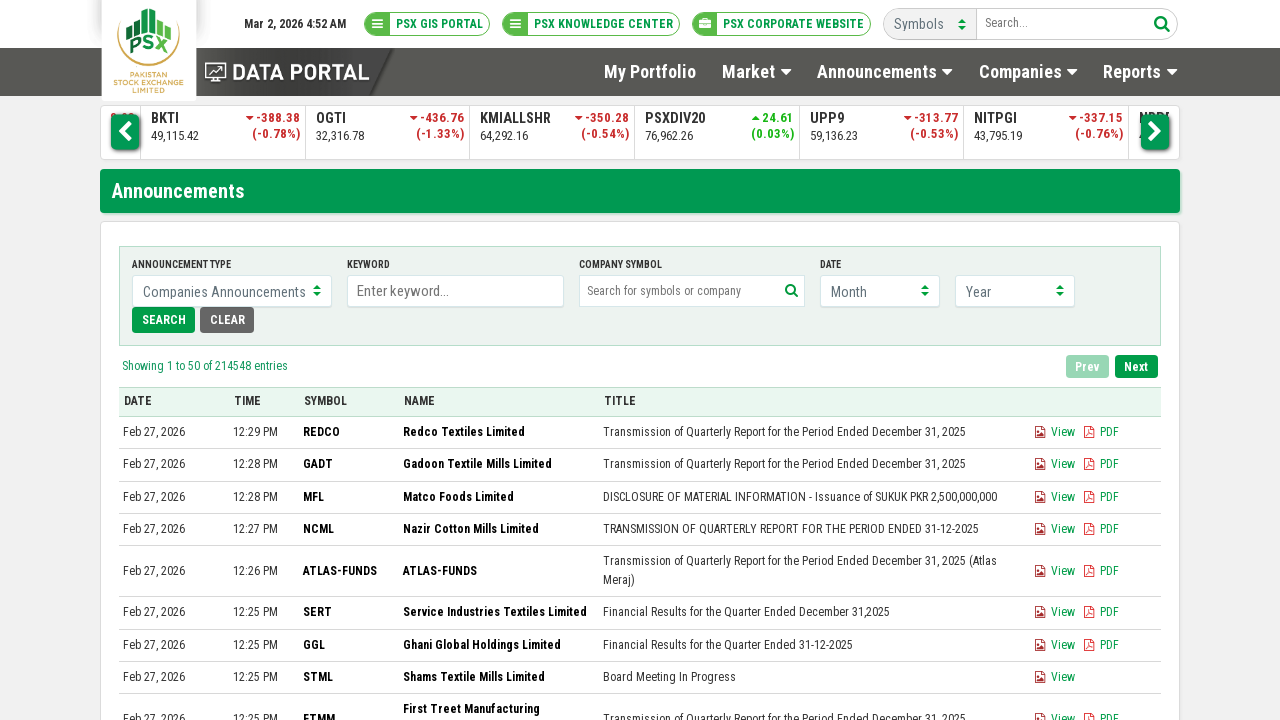